Navigates to a checkbox demo page and clicks on the "Home" checkbox element

Starting URL: https://demoqa.com/checkbox

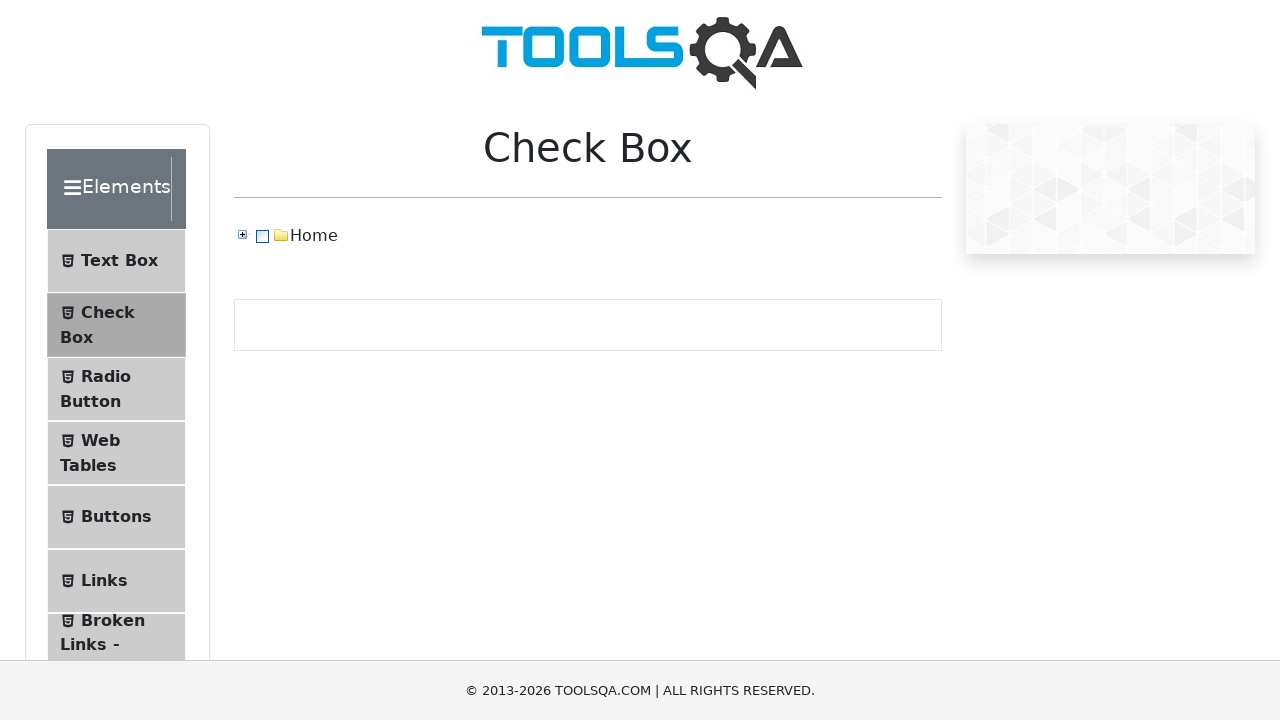

Waited for Home checkbox element to be present
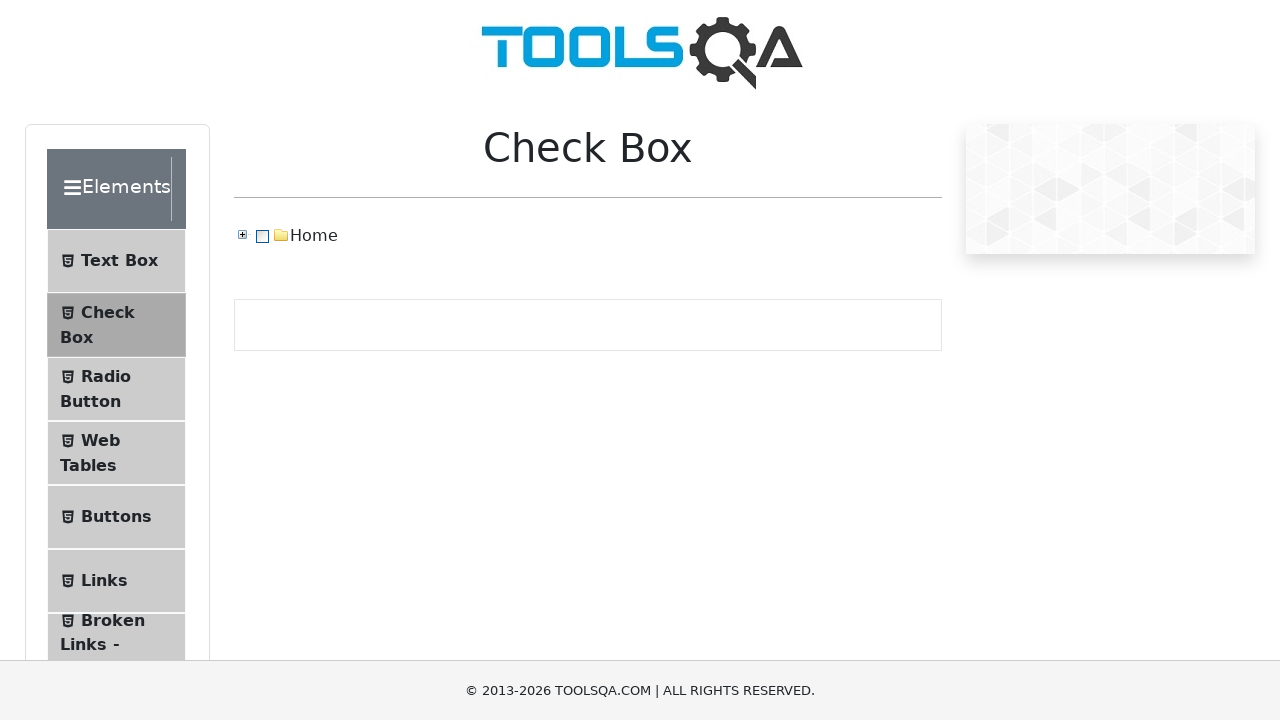

Clicked on the Home checkbox element at (314, 236) on xpath=//span[text()='Home']
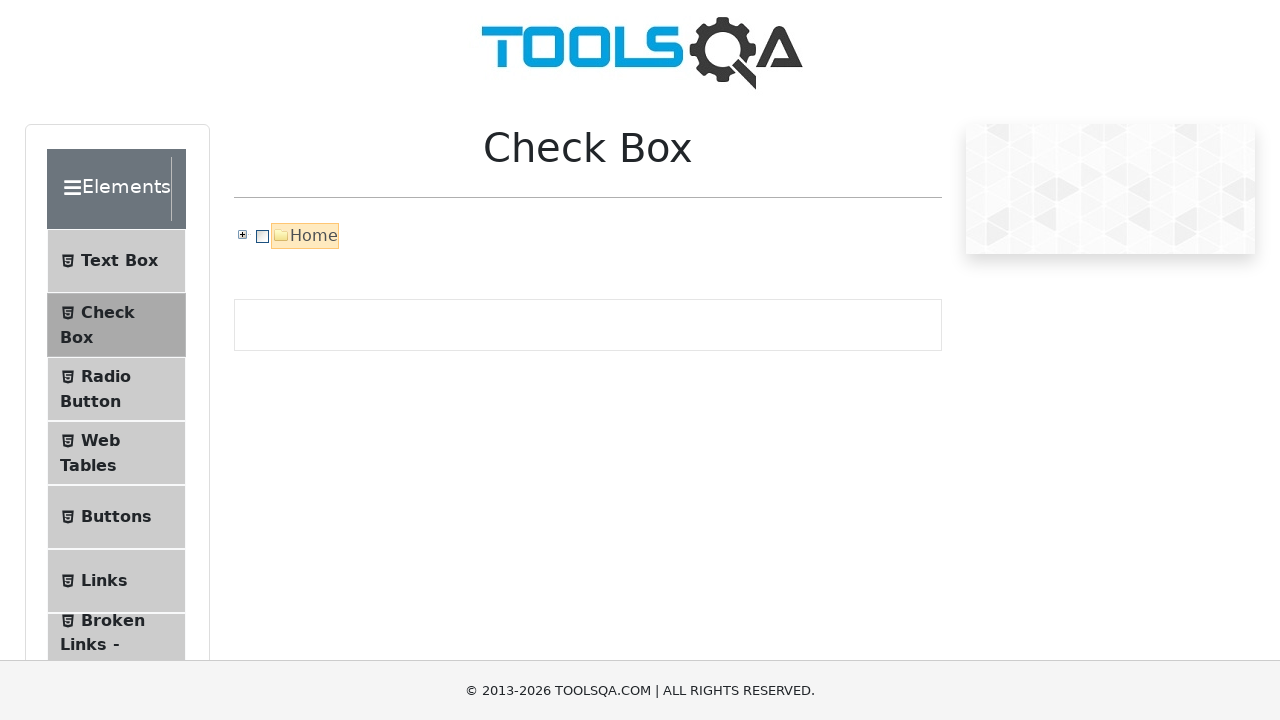

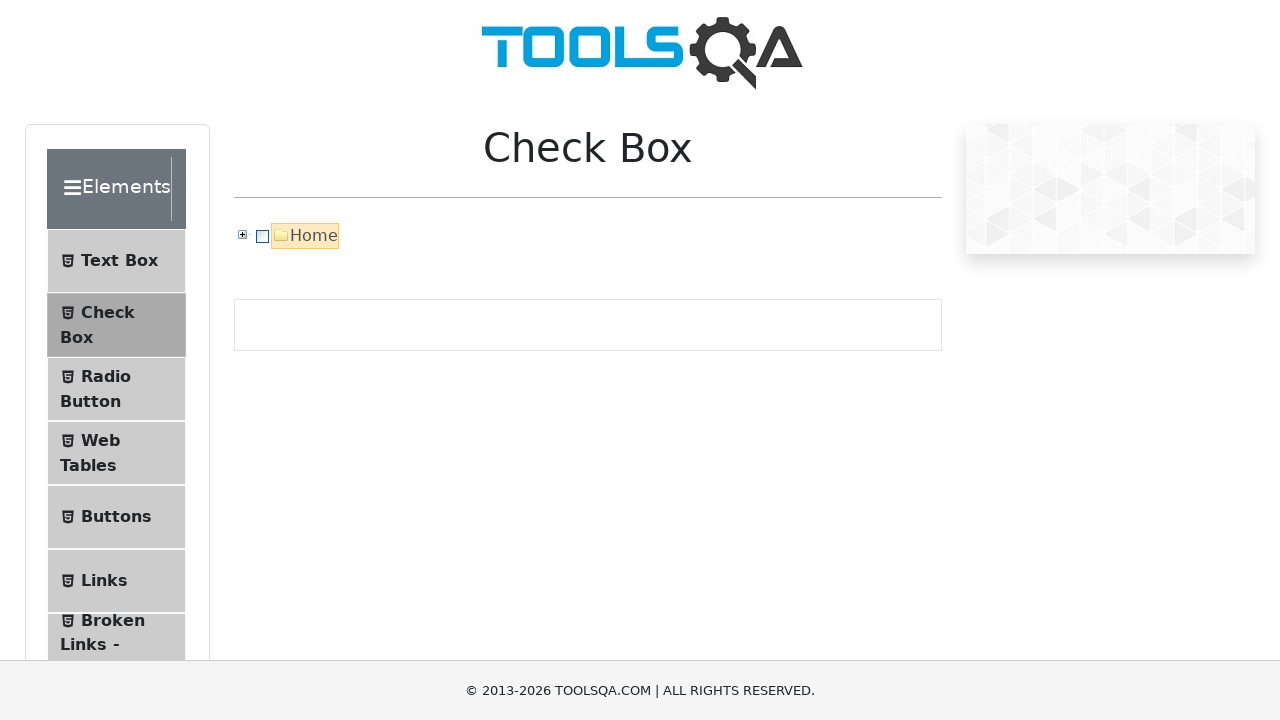